Fills out the RPA Challenge form with personal and company information fields (email, first name, last name, phone, address, company name, and role) and submits the form.

Starting URL: https://rpachallenge.com

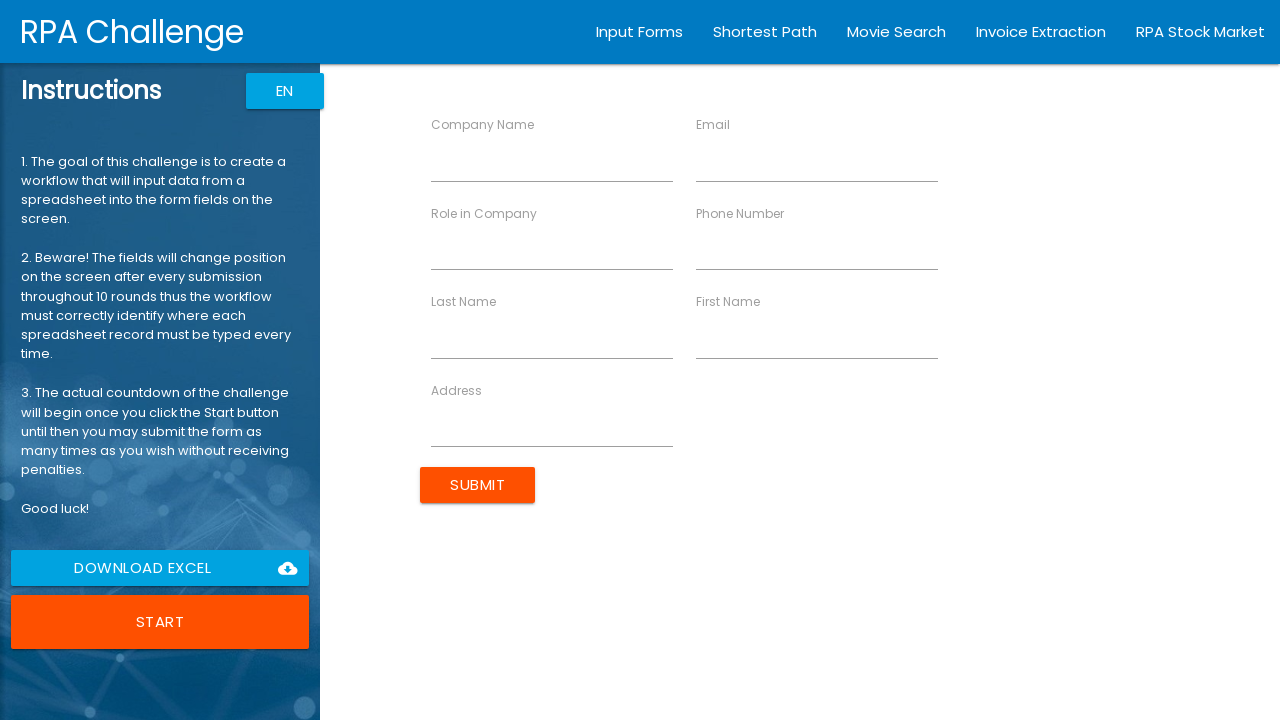

Filled email field with 'john.smith@example.com' on input[ng-reflect-name='labelEmail']
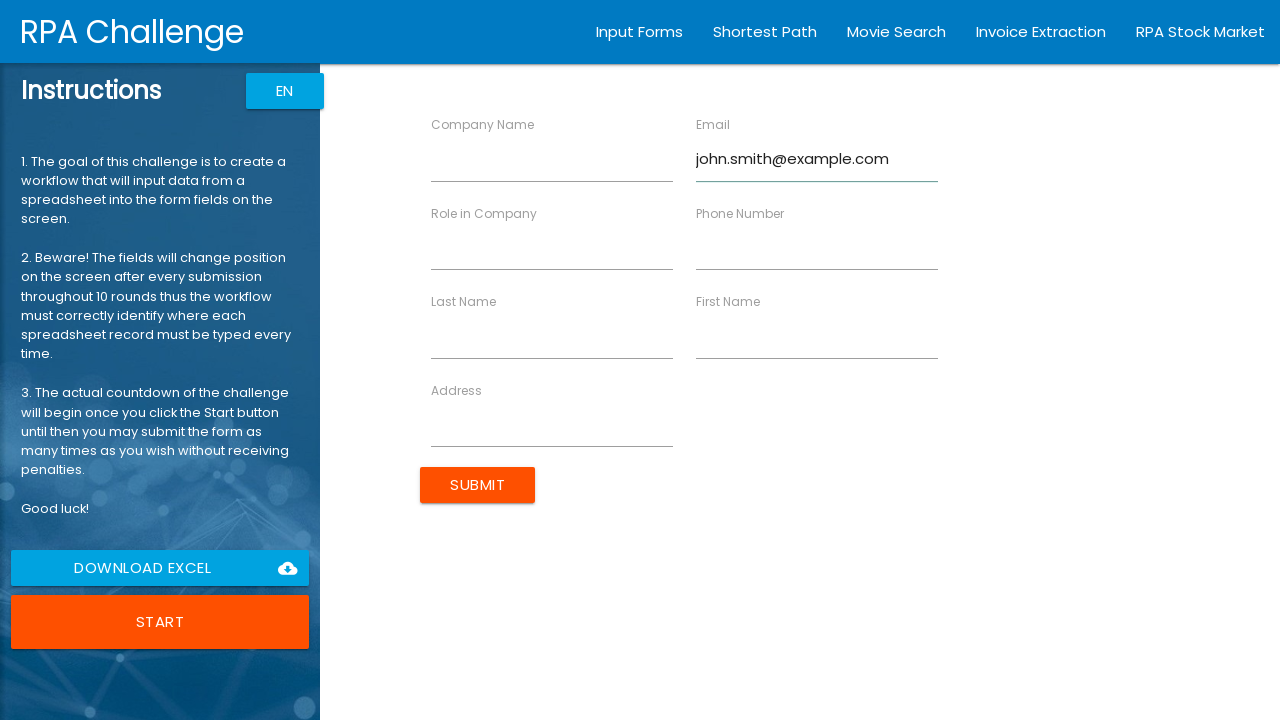

Filled first name field with 'John' on input[ng-reflect-name='labelFirstName']
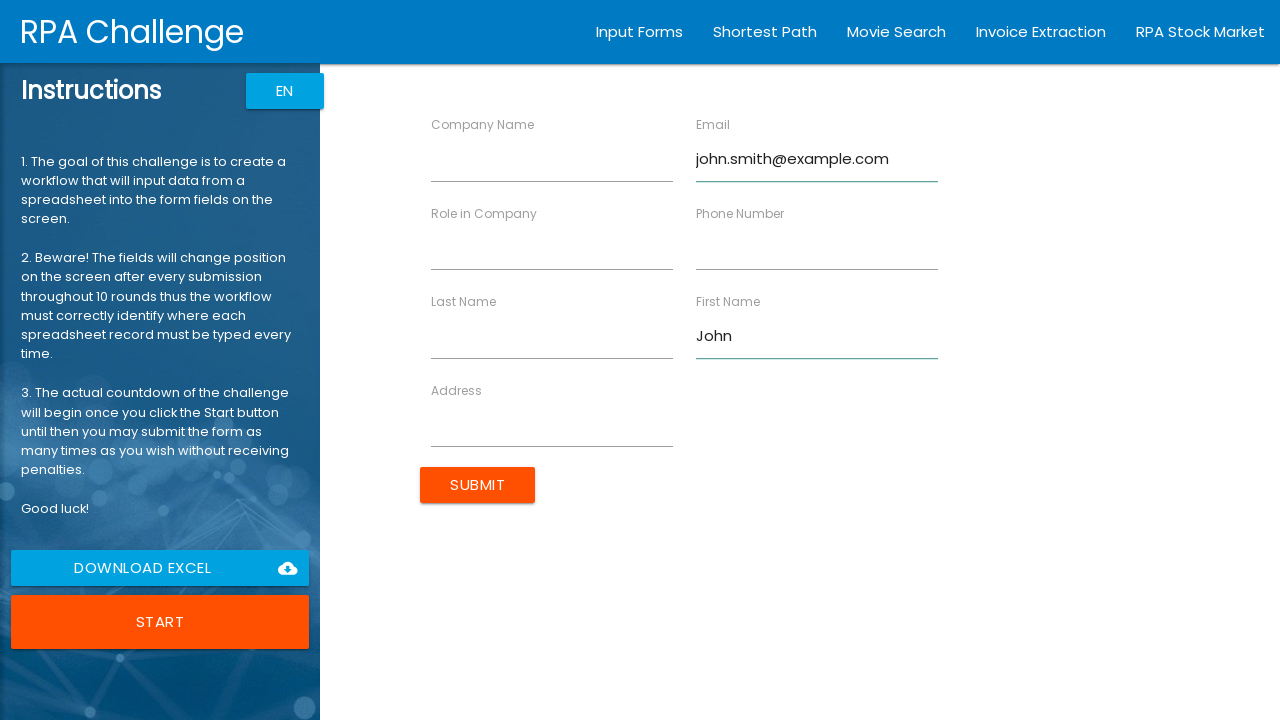

Filled last name field with 'Smith' on input[ng-reflect-name='labelLastName']
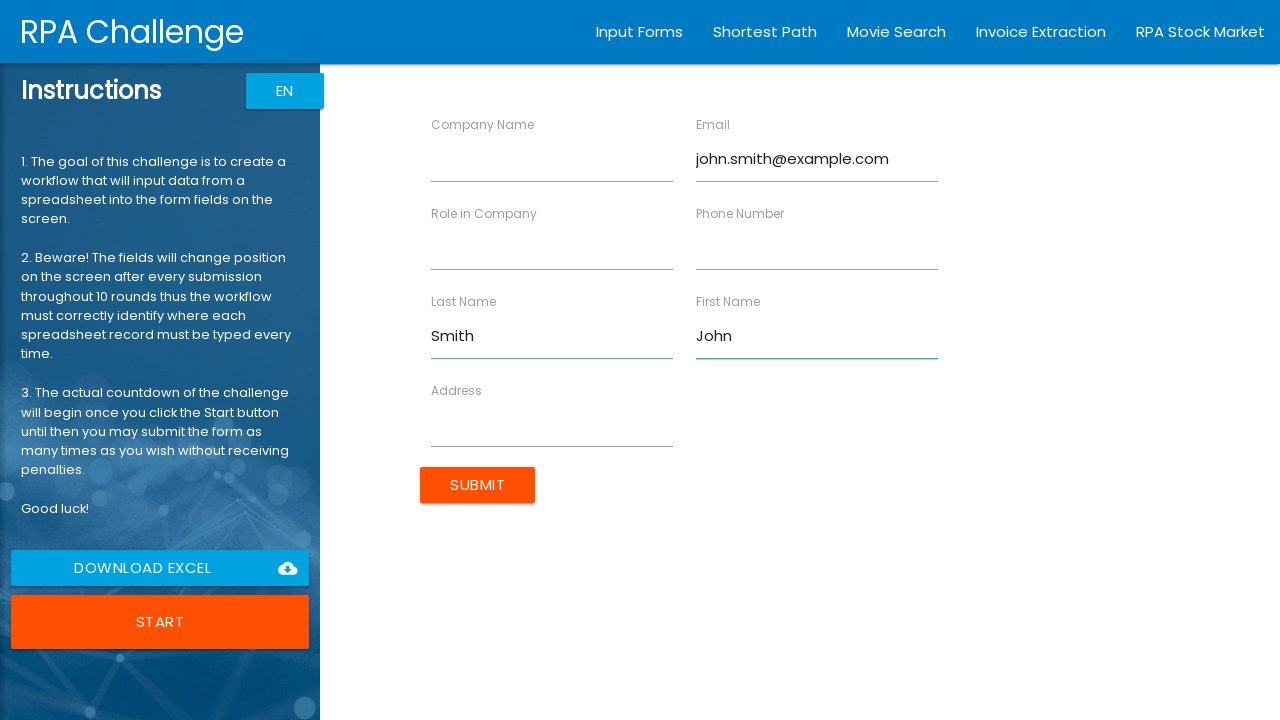

Filled phone field with '555-123-4567' on input[ng-reflect-name='labelPhone']
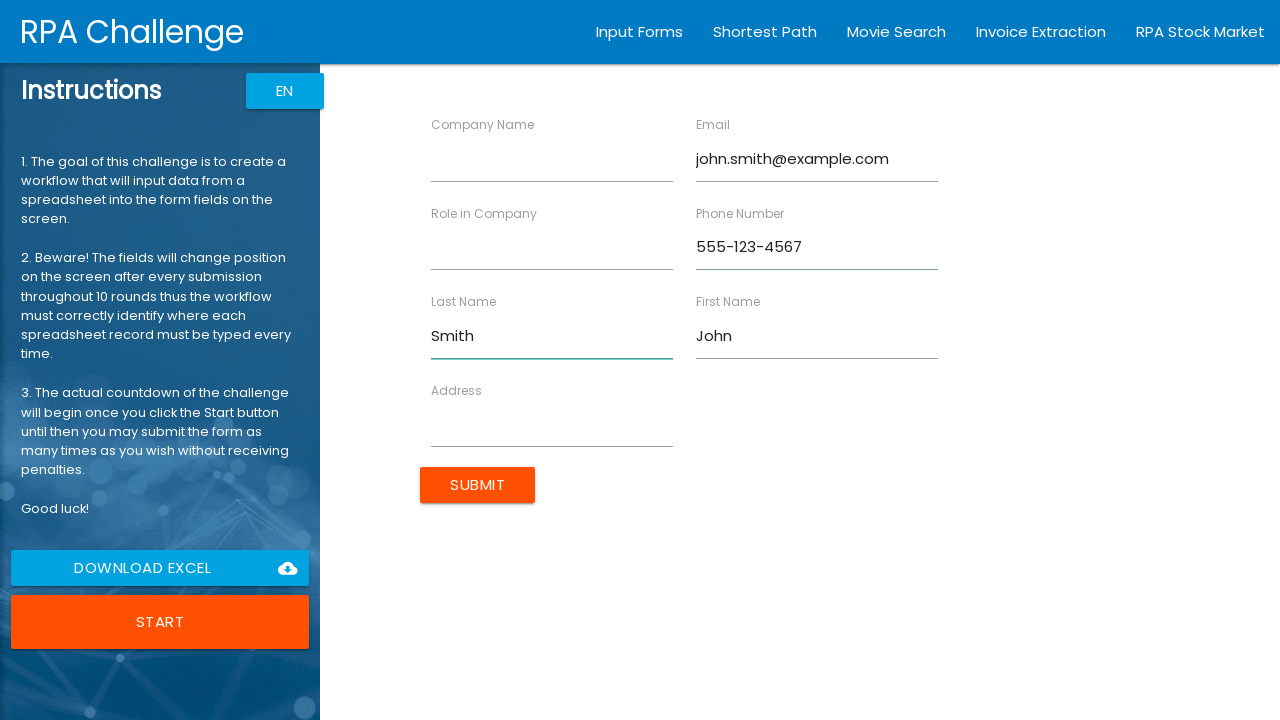

Filled address field with '123 Main Street, Boston MA 02101' on input[ng-reflect-name='labelAddress']
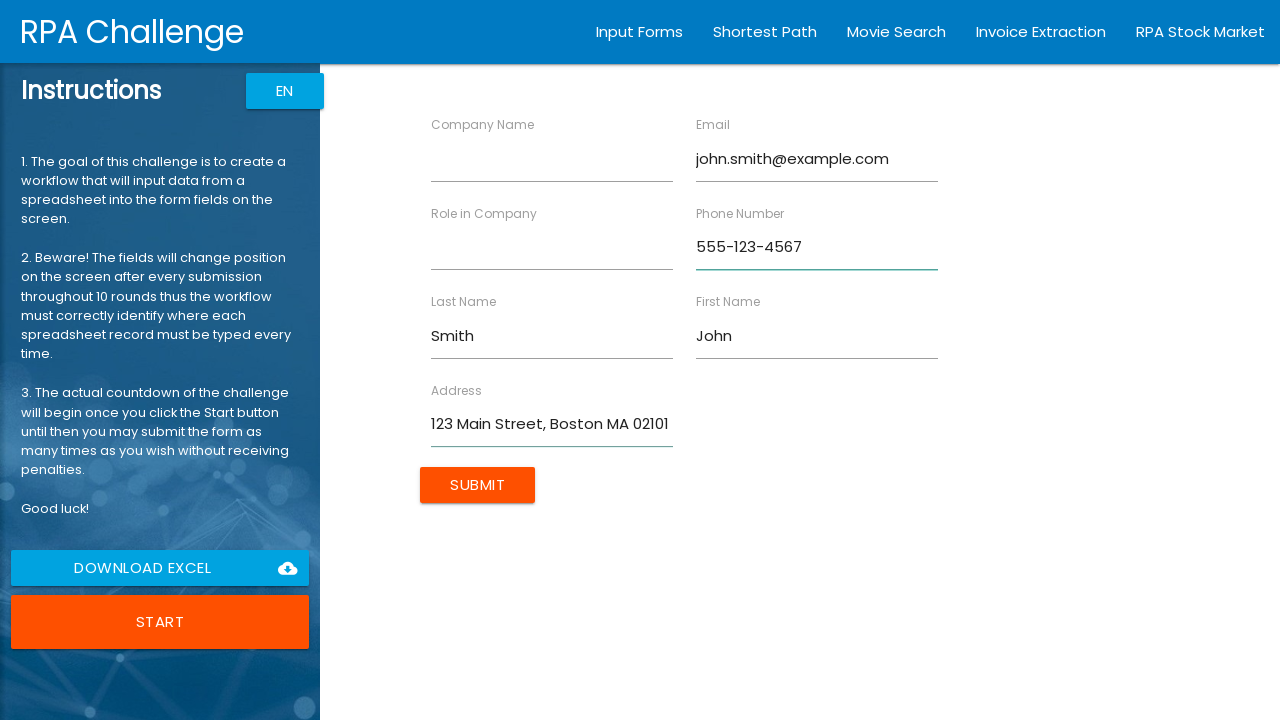

Filled company name field with 'Acme Corporation' on input[ng-reflect-name='labelCompanyName']
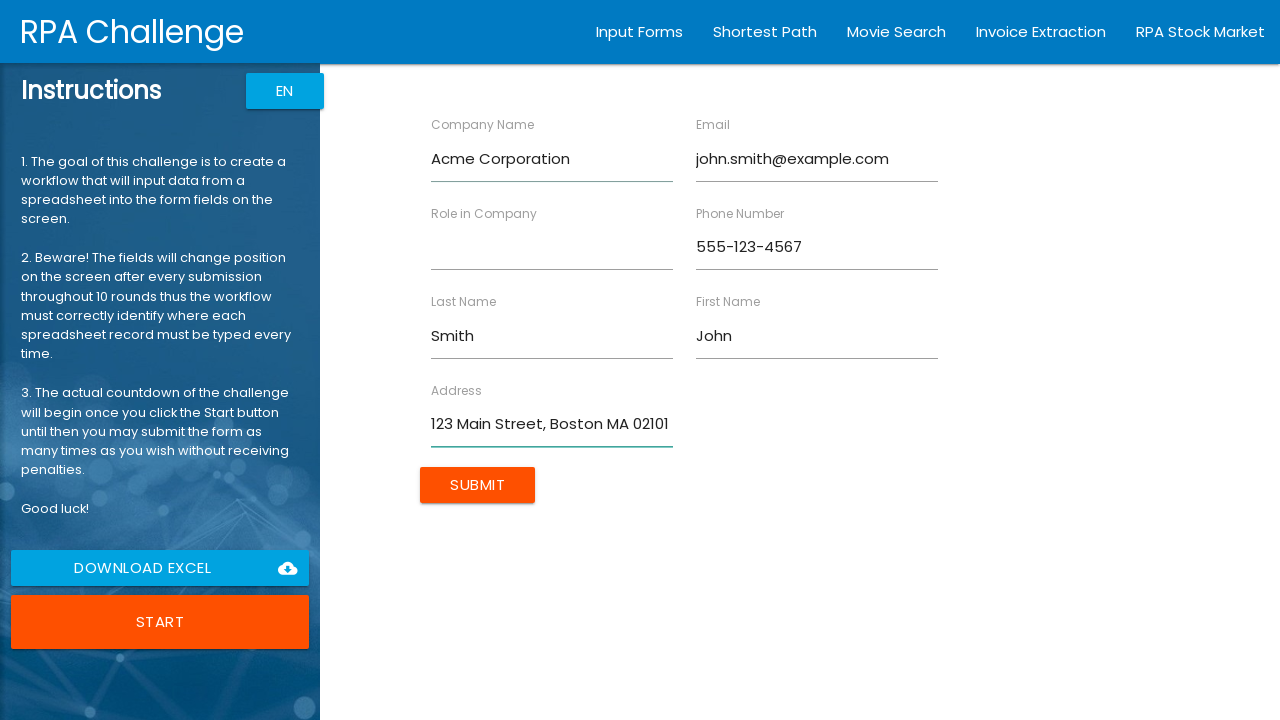

Filled role field with 'Software Engineer' on input[ng-reflect-name='labelRole']
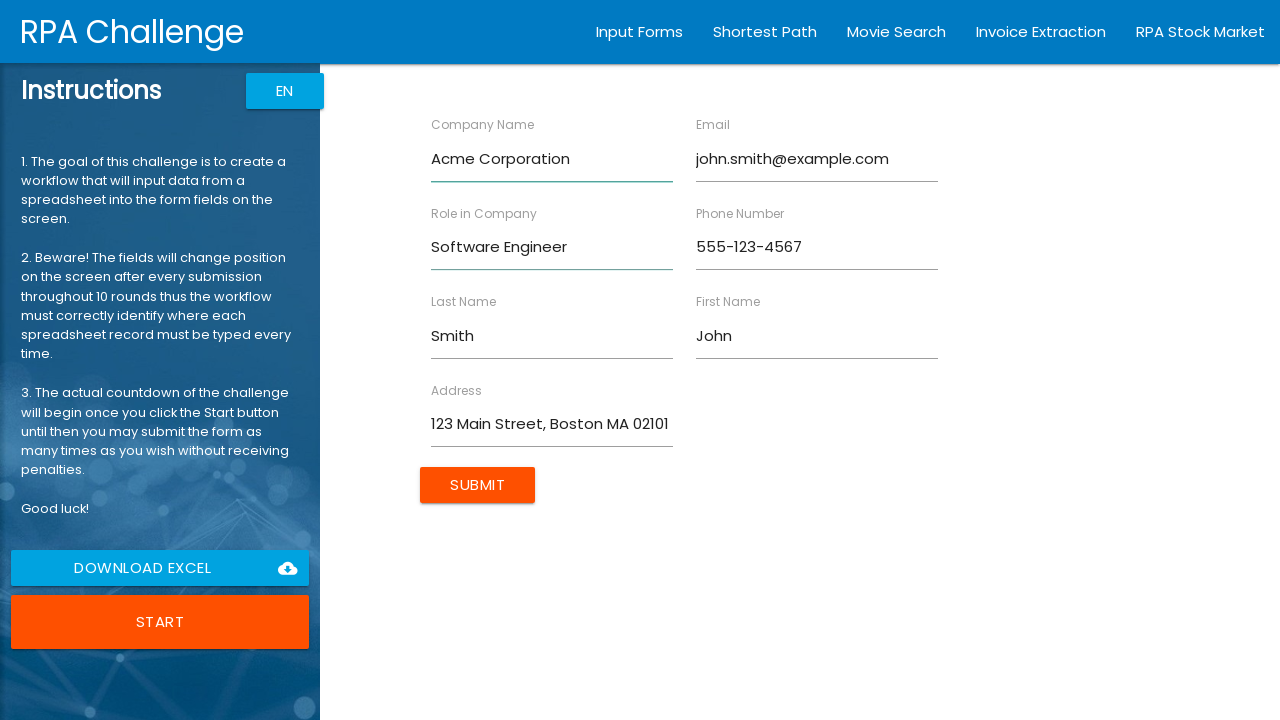

Clicked submit button to submit the form at (478, 485) on input[type='submit']
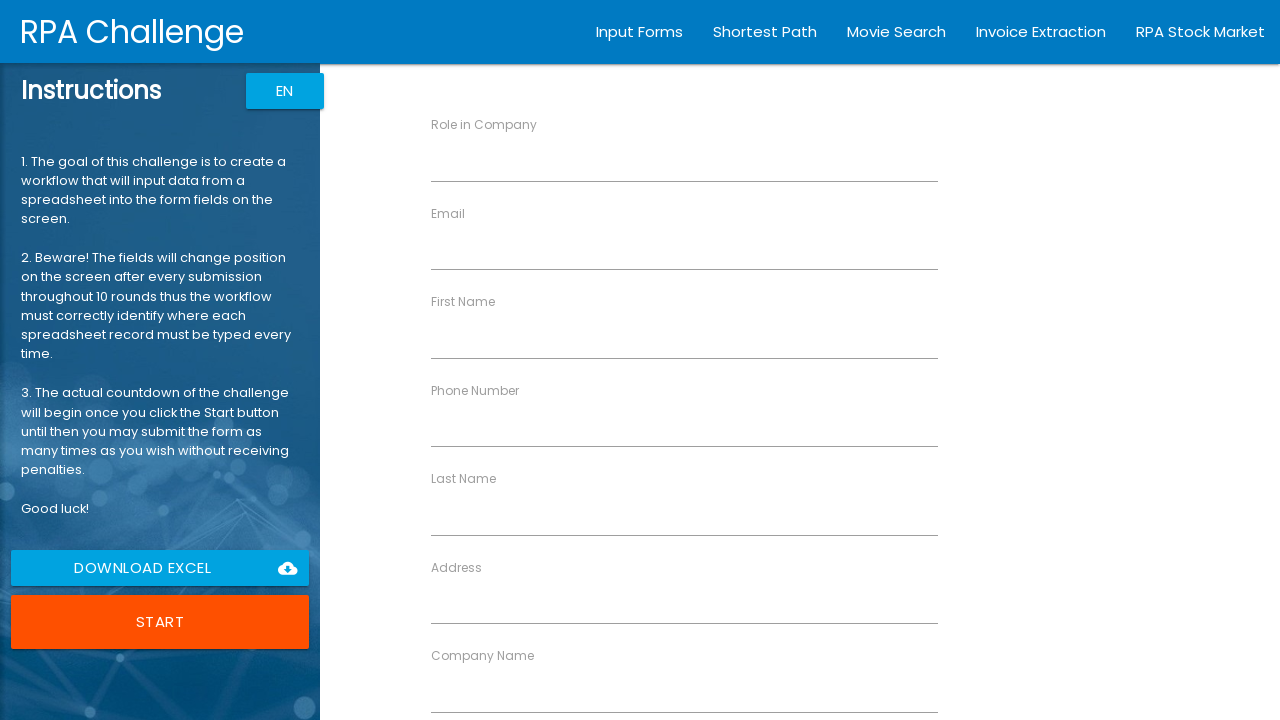

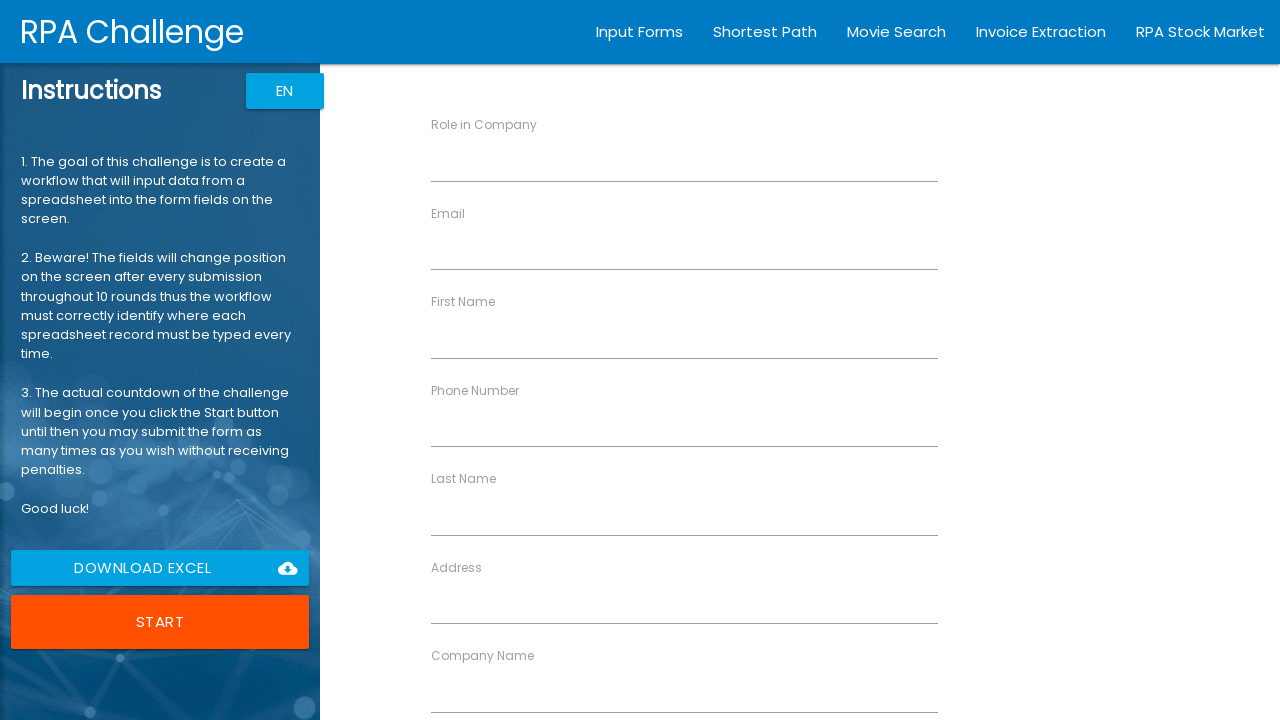